Tests JavaScript confirm dialog by clicking the second button, dismissing the alert (Cancel), and verifying the result message does not contain "successfuly"

Starting URL: https://the-internet.herokuapp.com/javascript_alerts

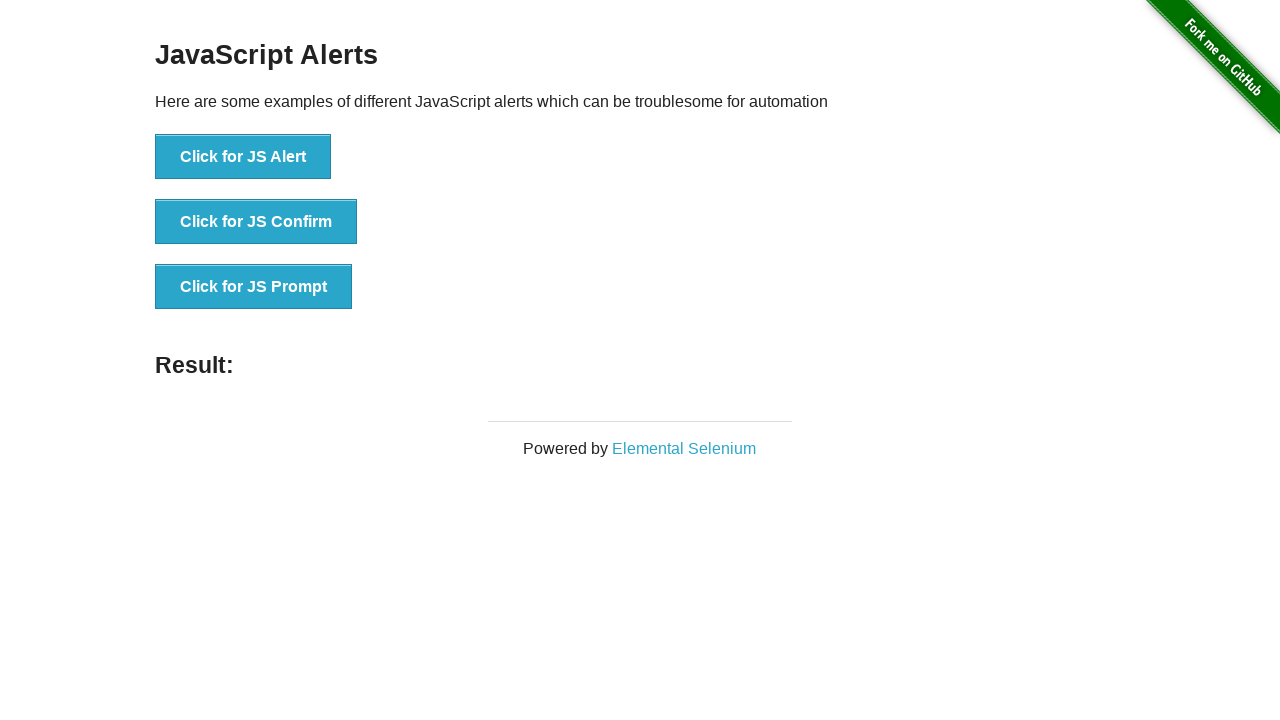

Set up dialog handler to dismiss alerts
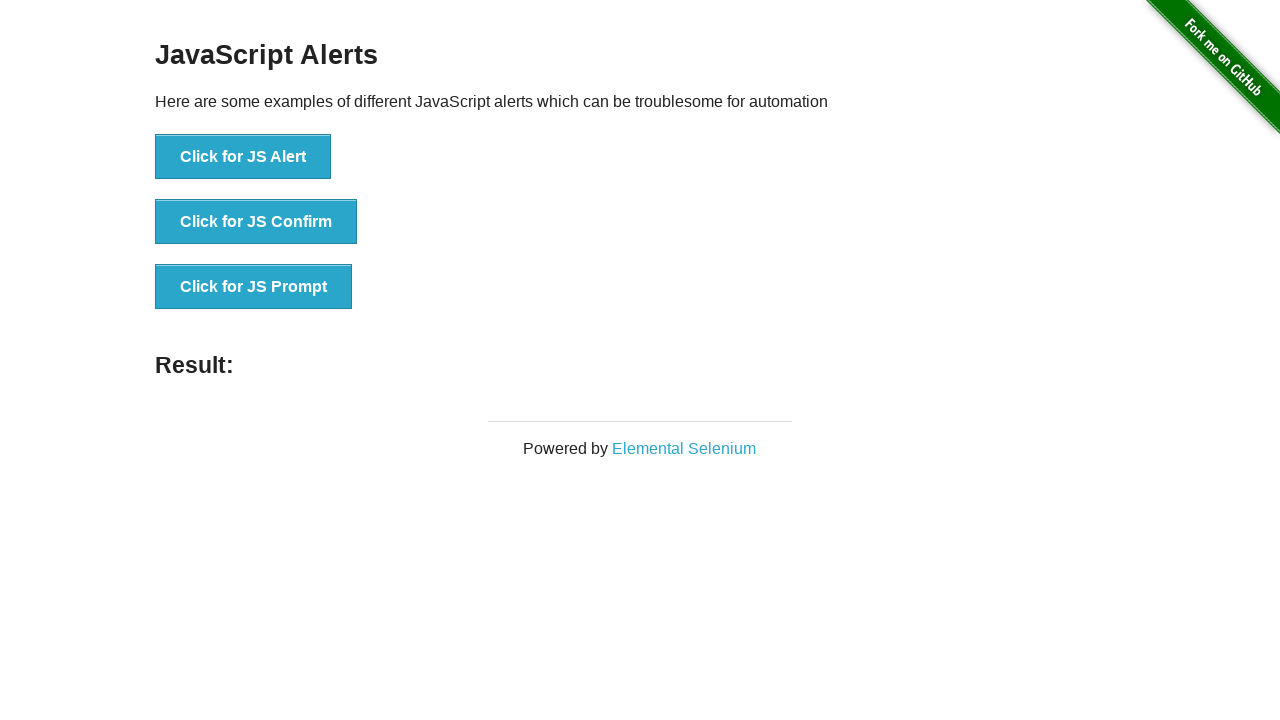

Clicked 'Click for JS Confirm' button to trigger JavaScript confirm dialog at (256, 222) on xpath=//button[text()='Click for JS Confirm']
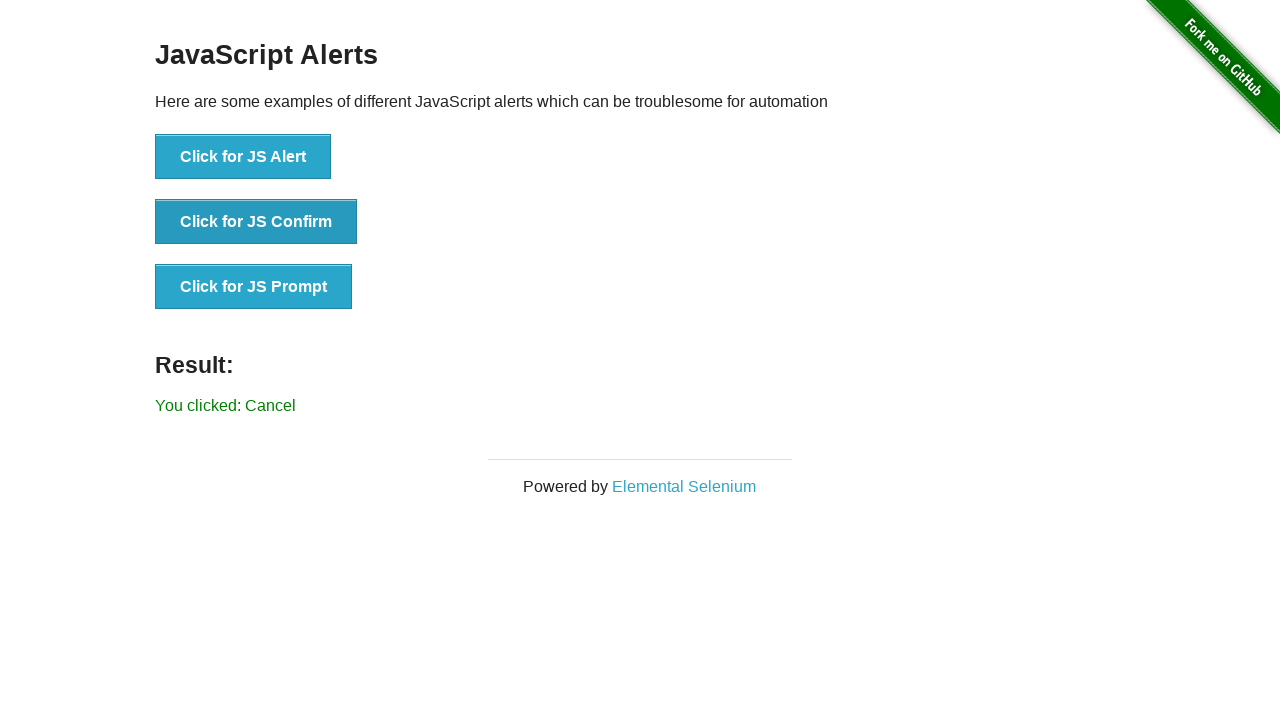

Result message element loaded after dismissing confirm dialog
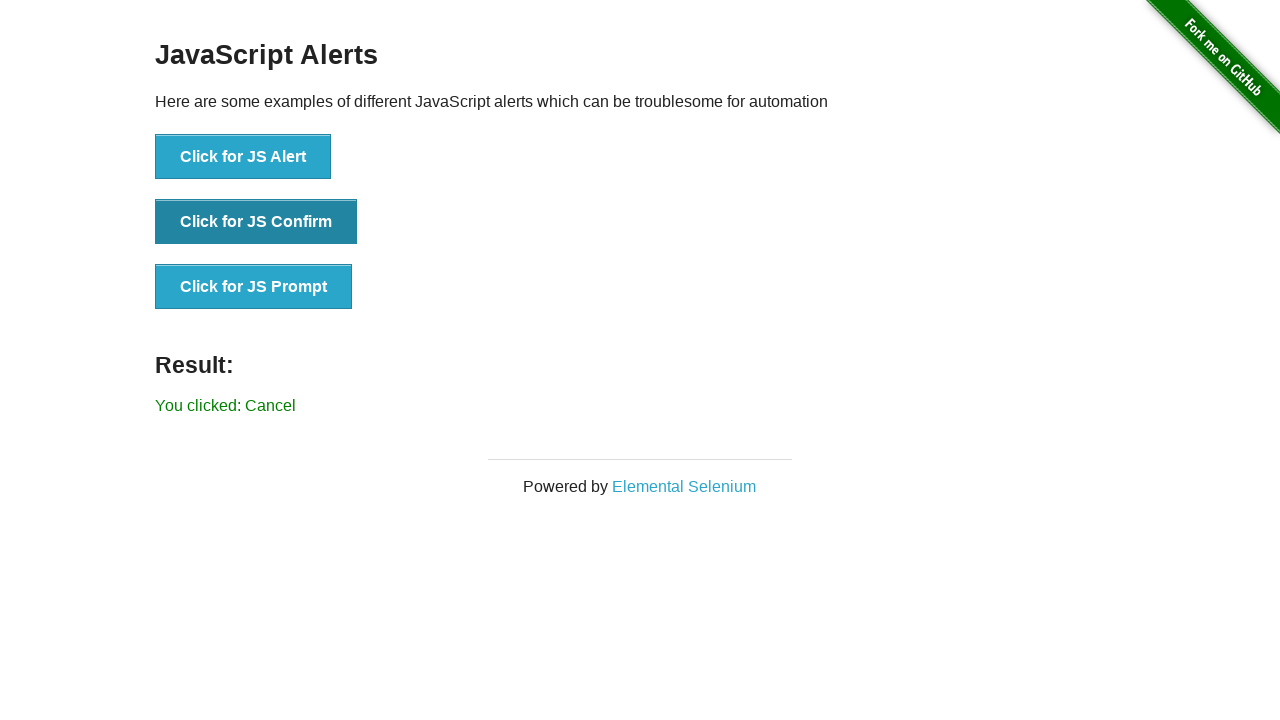

Retrieved result text: 'You clicked: Cancel'
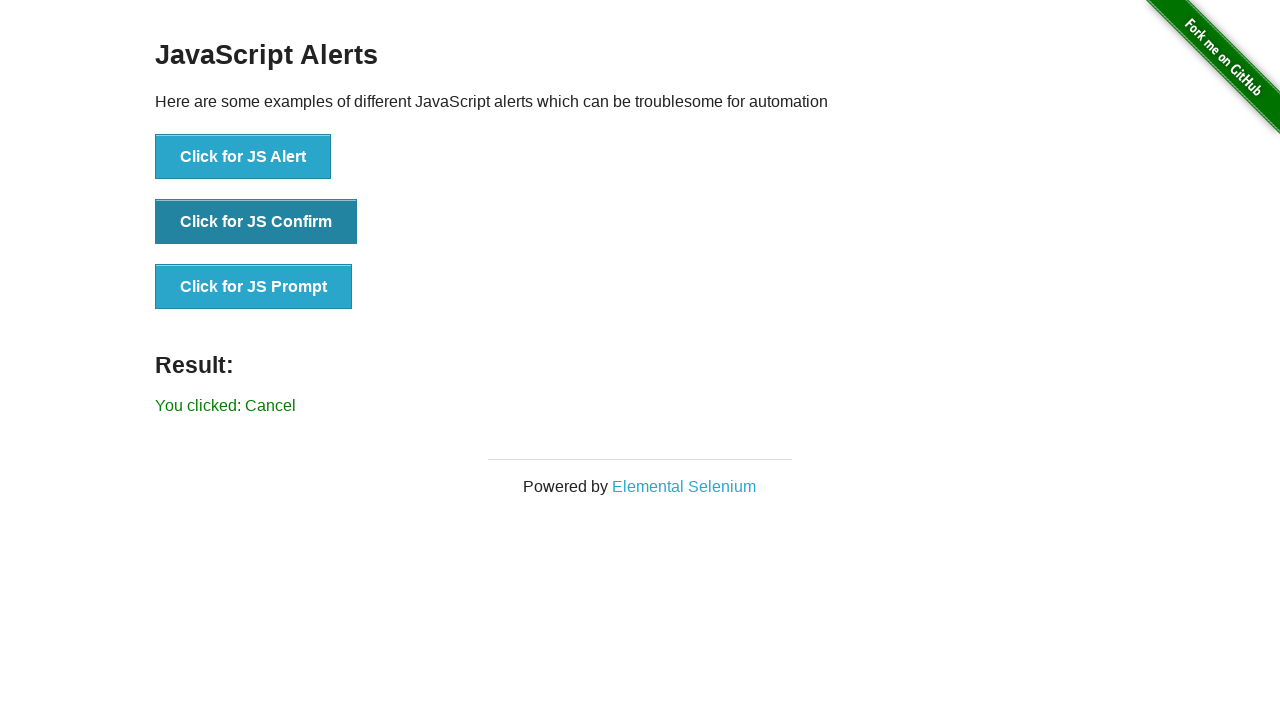

Verified that result message does not contain 'successfuly'
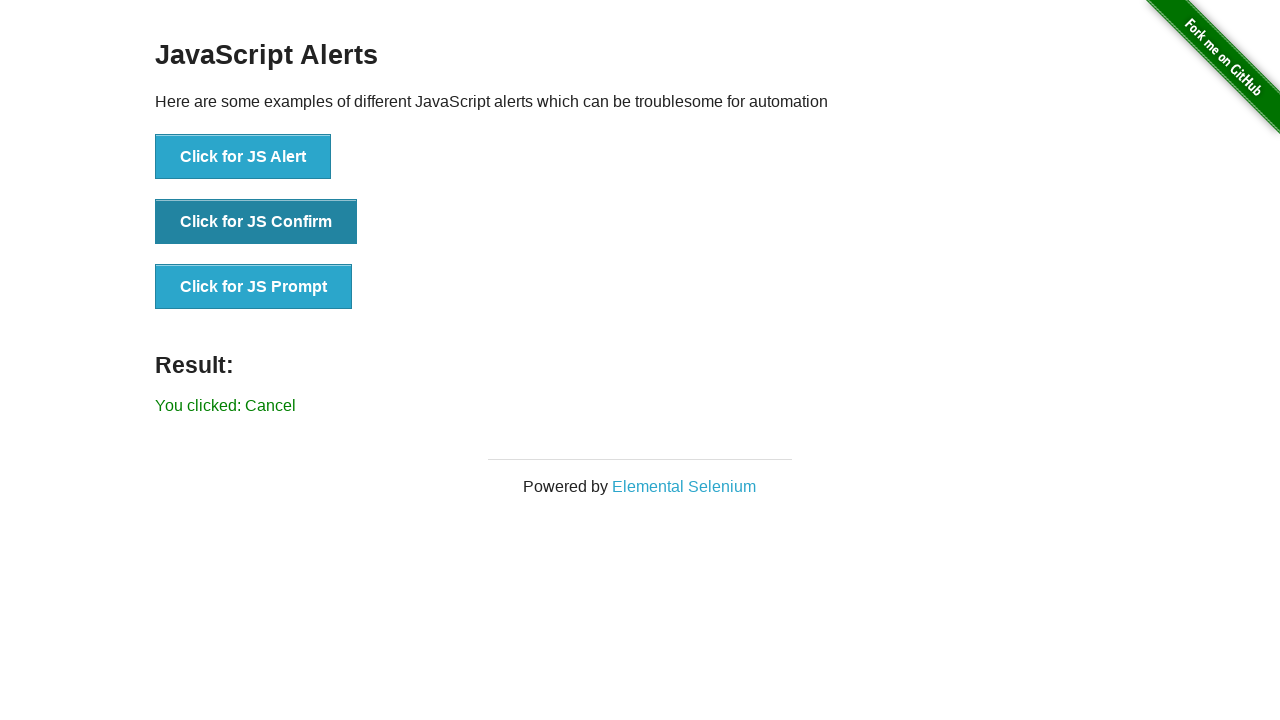

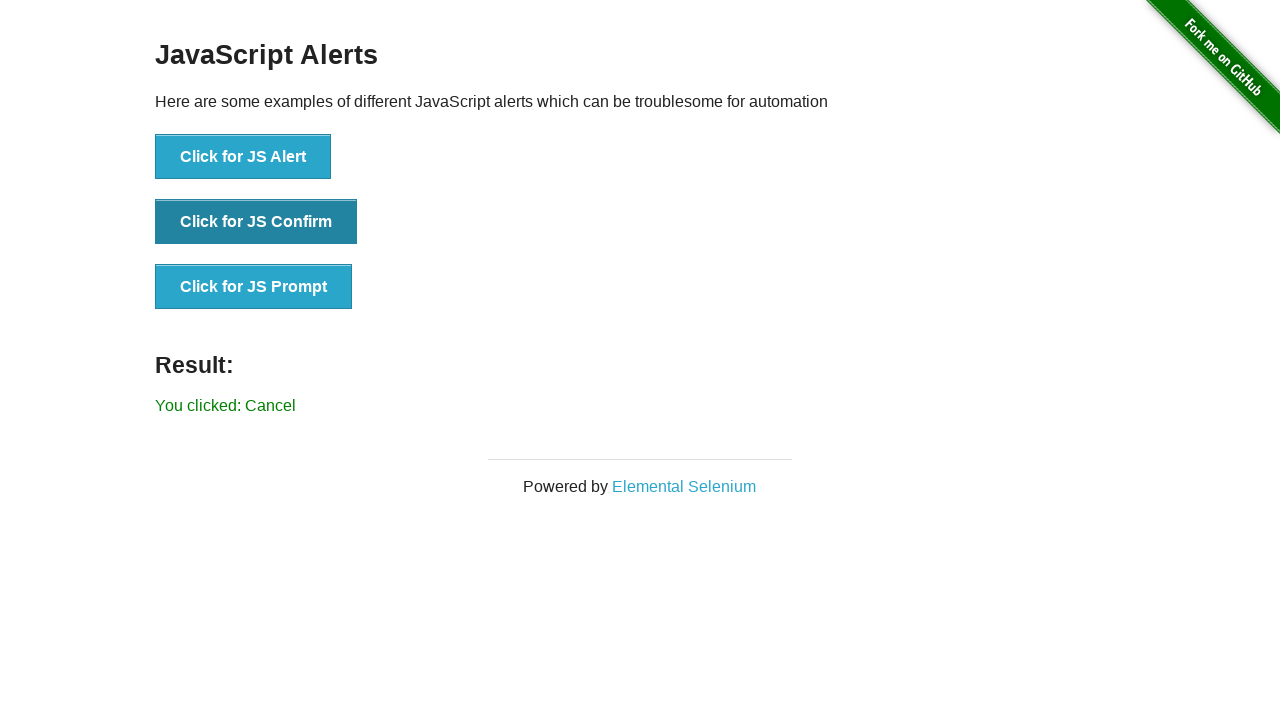